Tests keyboard input by clicking on a text field and entering a name, then clicking a button.

Starting URL: http://formy-project.herokuapp.com/keypress

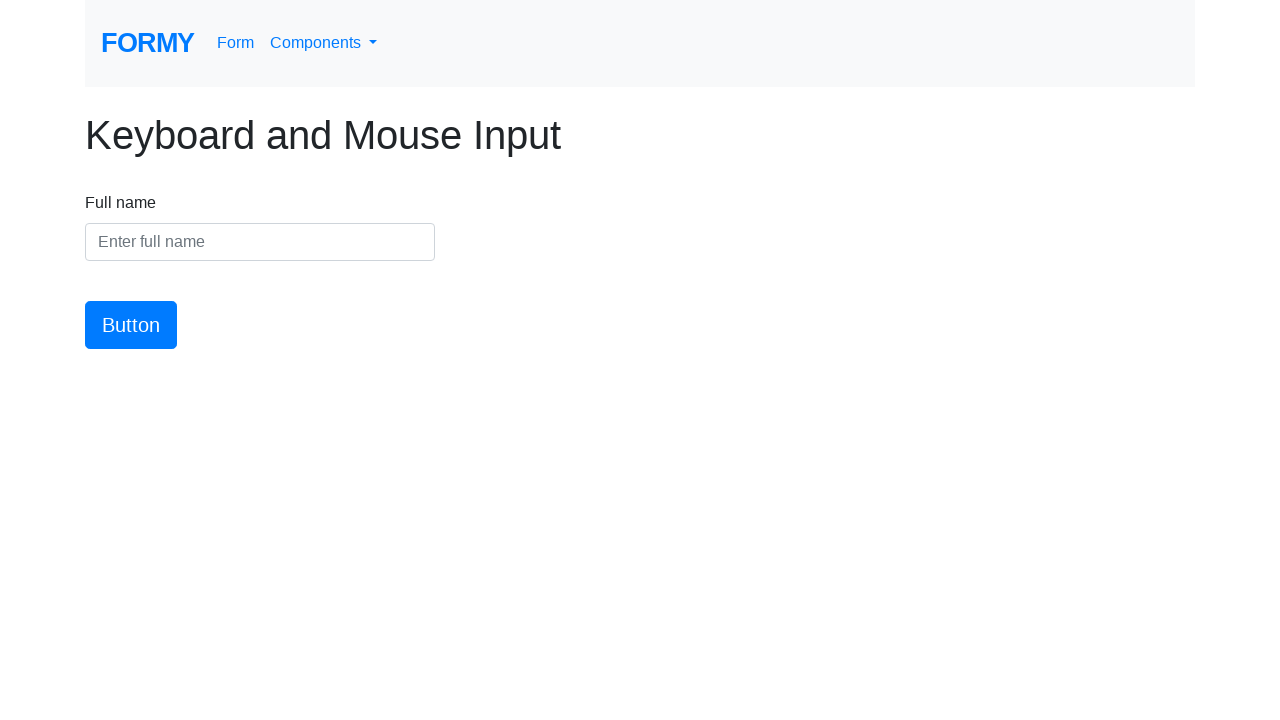

Clicked on the name input field at (260, 242) on #name
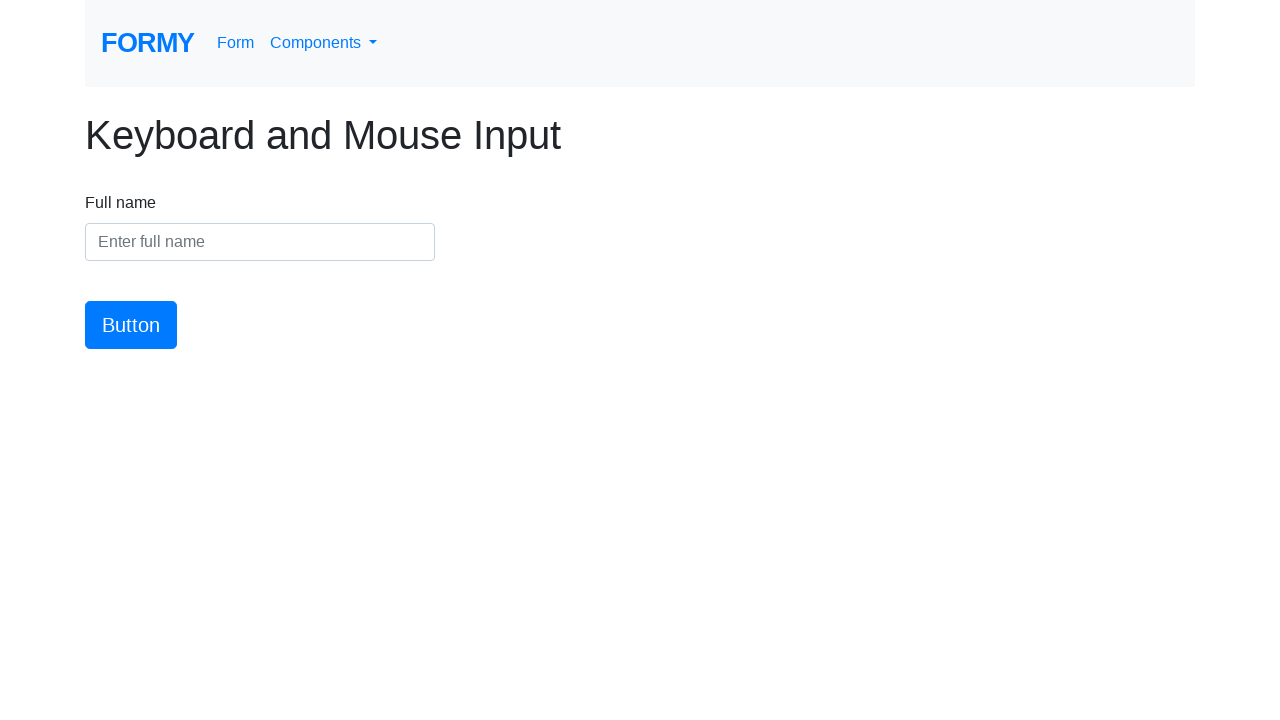

Entered name 'Jacek K. O.' in the name field on #name
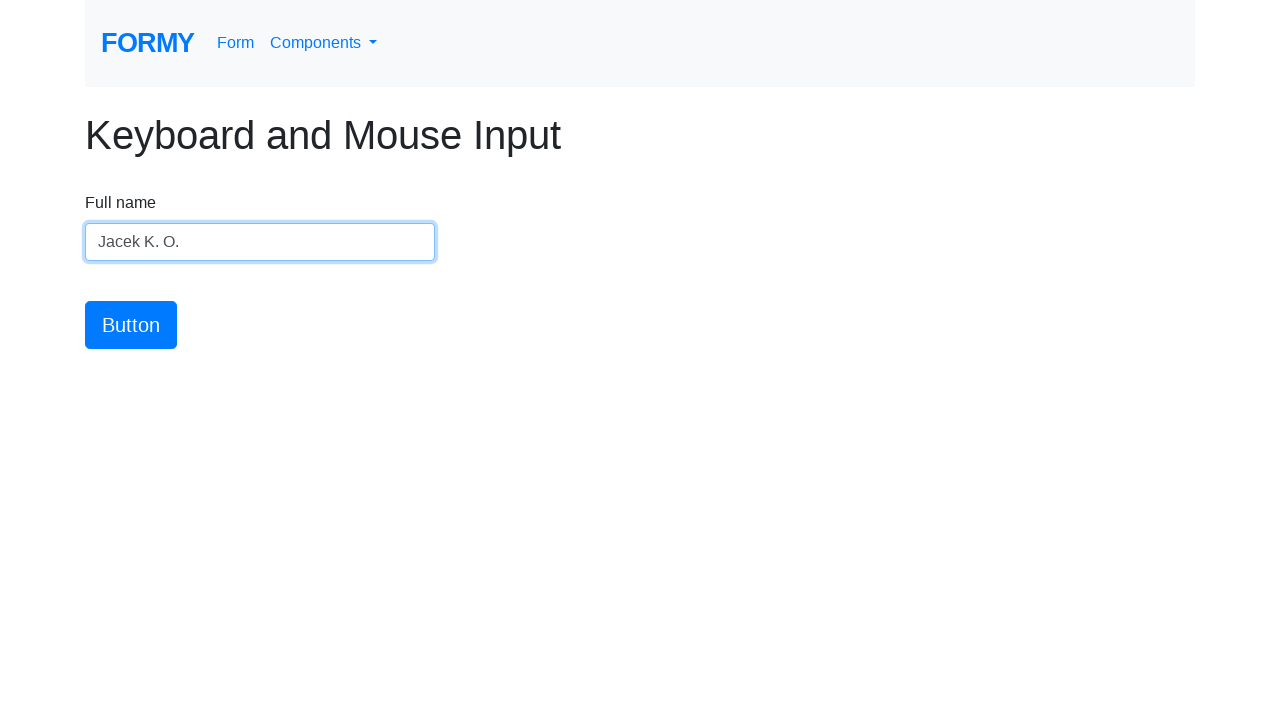

Clicked the submit button at (131, 325) on #button
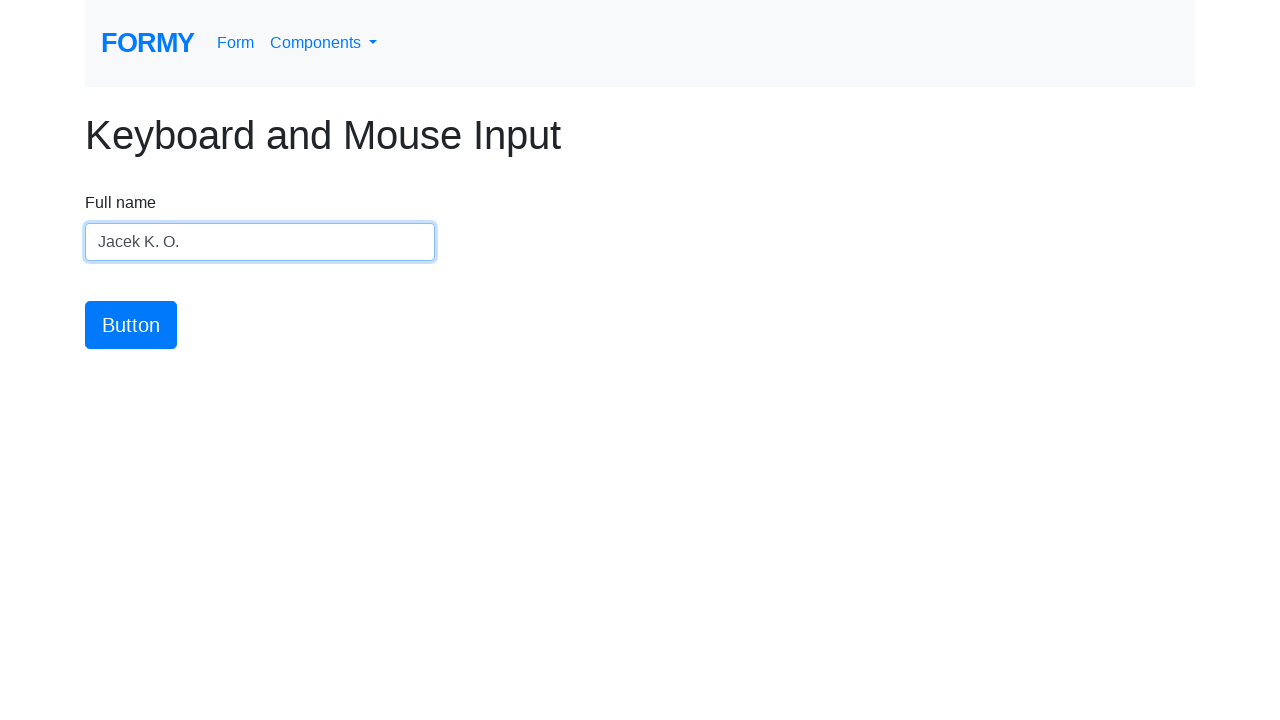

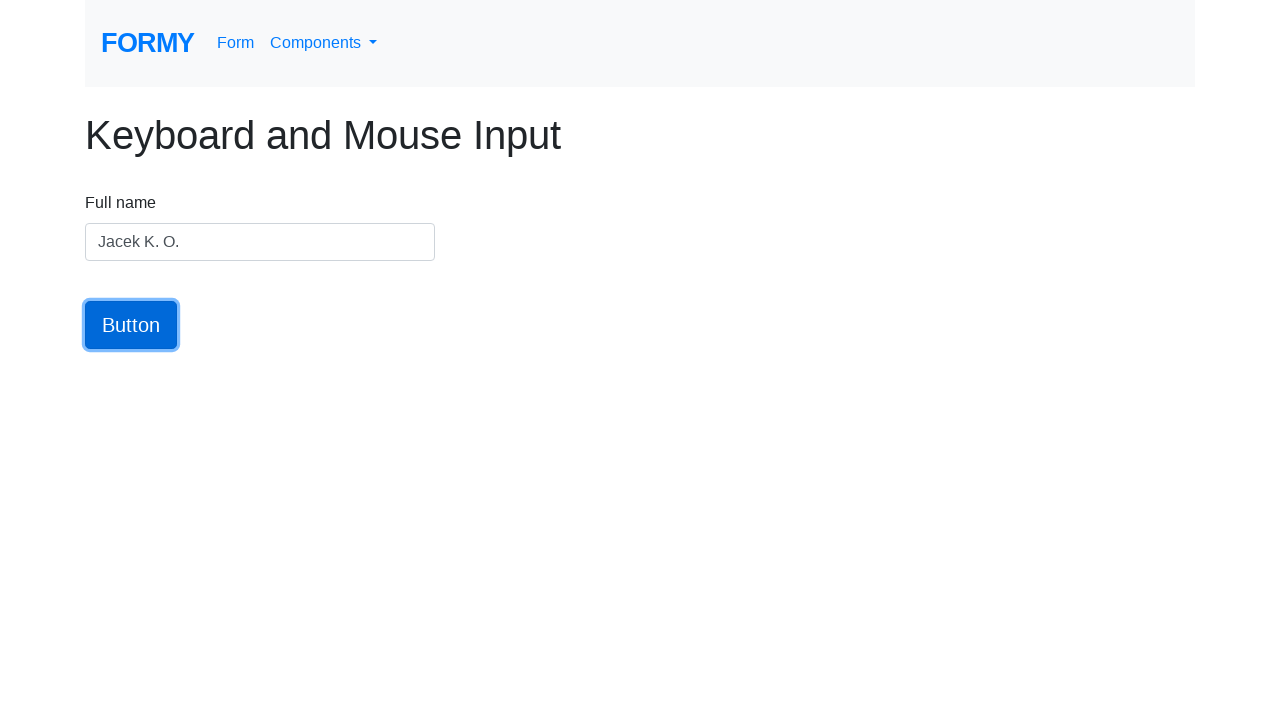